Tests navigation to Cottage room by clicking on the room image

Starting URL: https://ancabota09.wixsite.com/intern

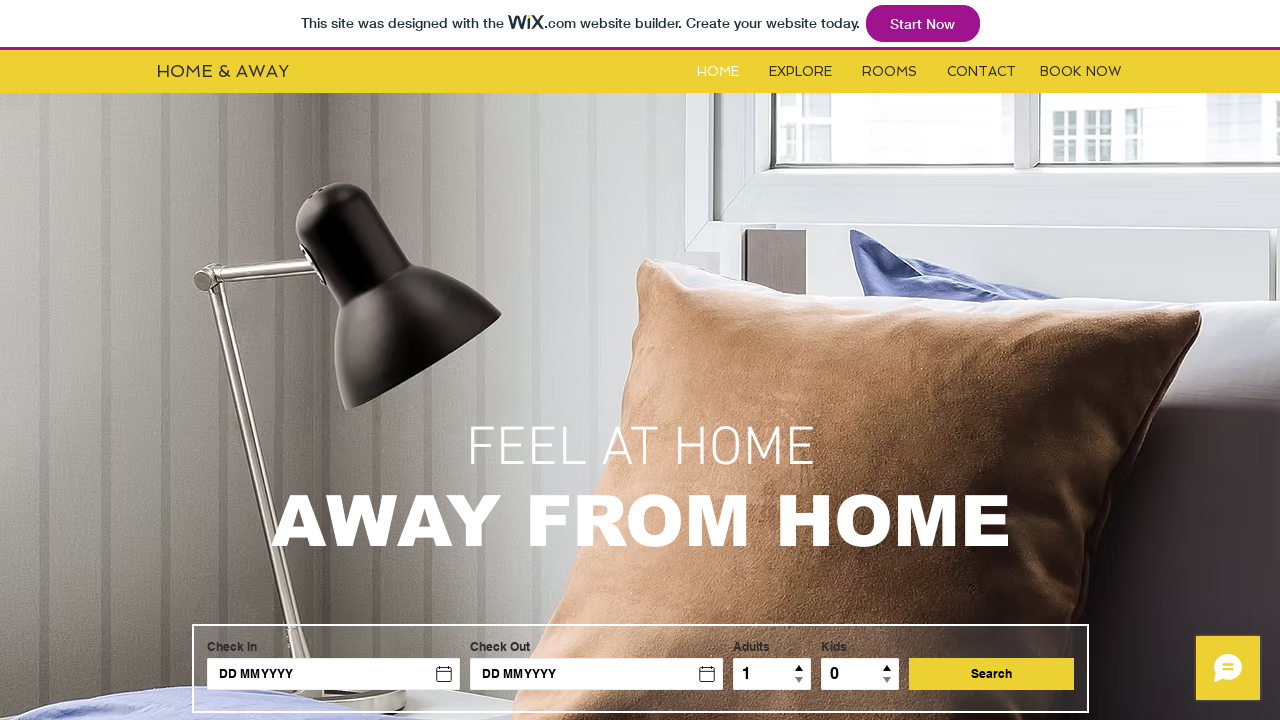

Clicked on Rooms button at (890, 72) on #i6kl732v2label
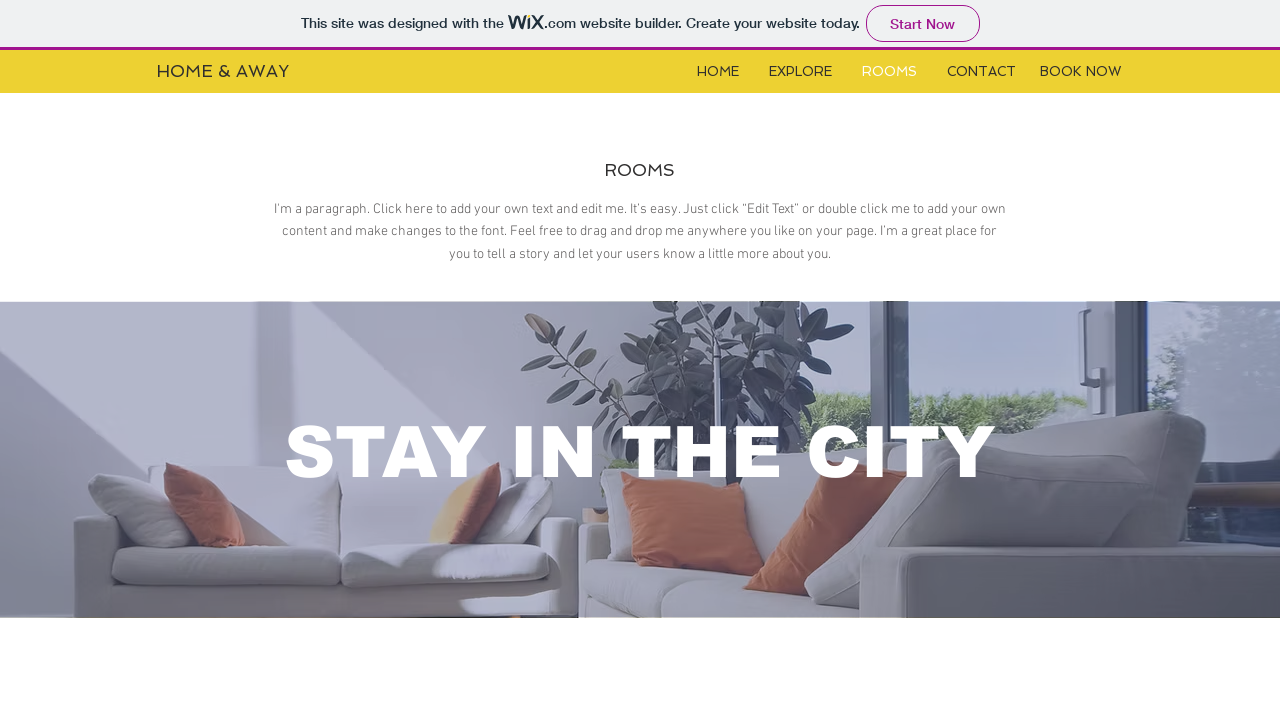

Located and switched to iframe
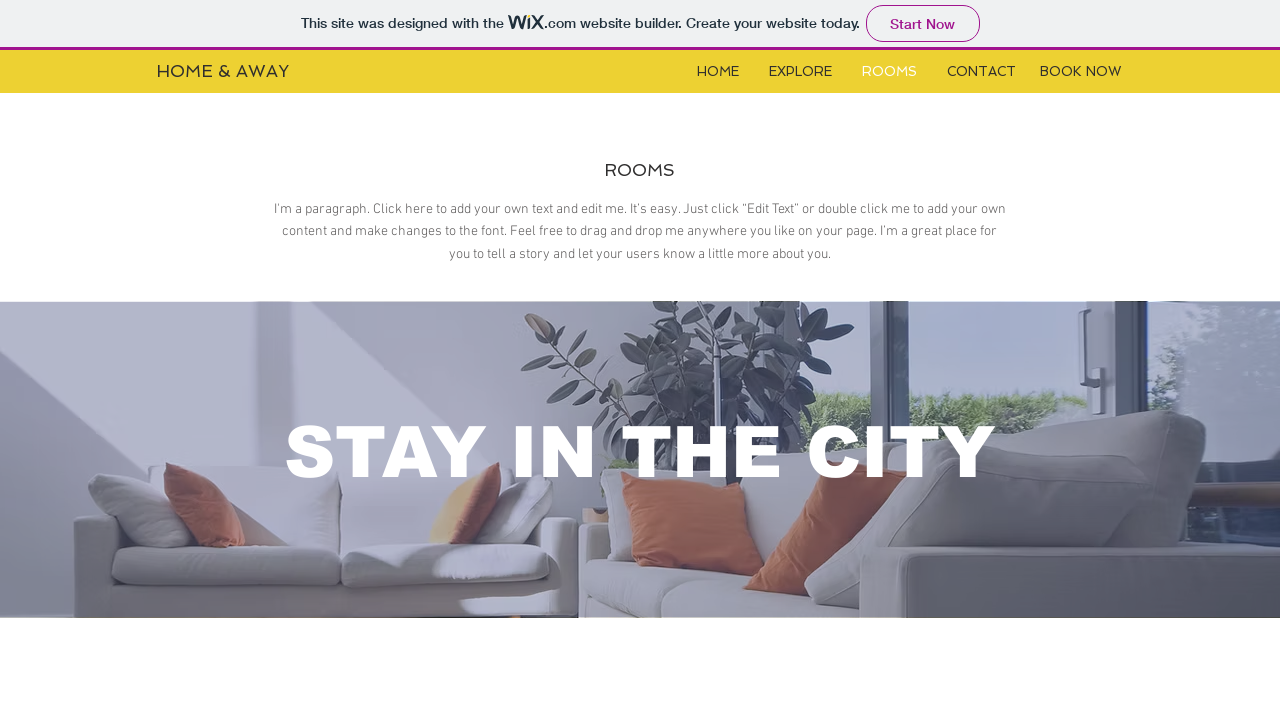

Clicked on Cottage room image to navigate to Cottage room at (535, 360) on .nKphmK >> nth=0 >> internal:control=enter-frame >> xpath=//*[@id="content"]/div
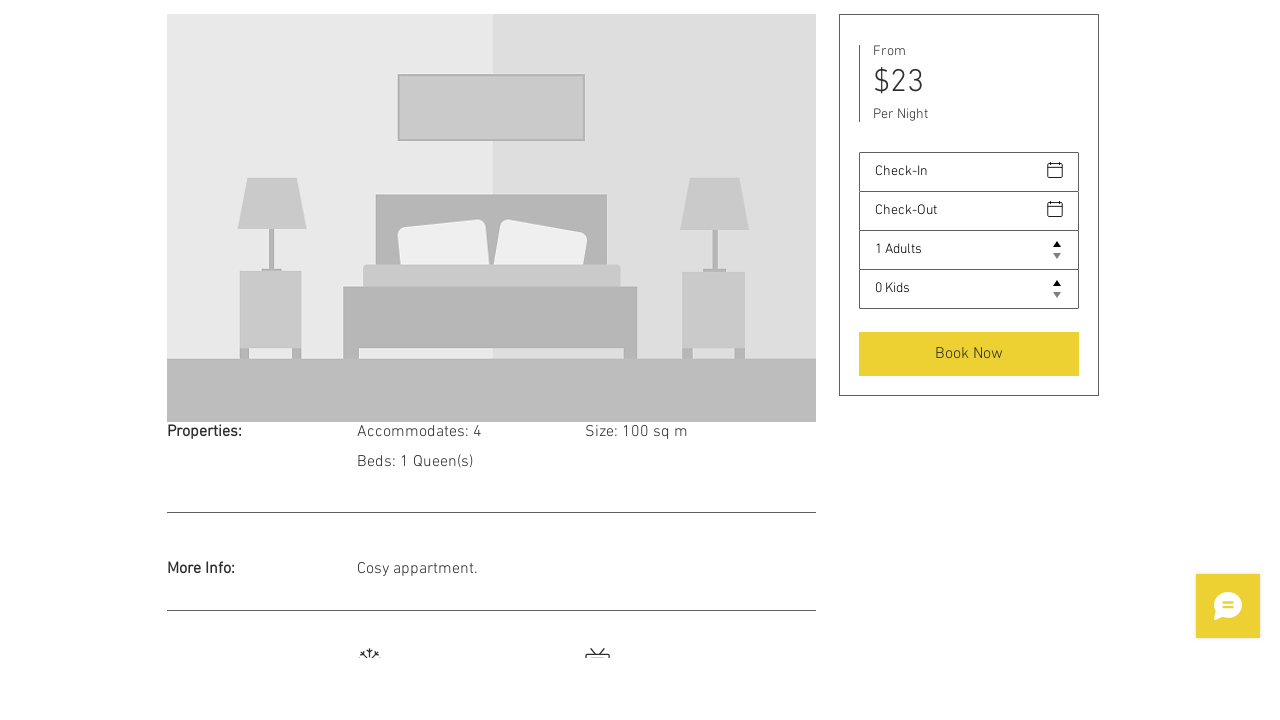

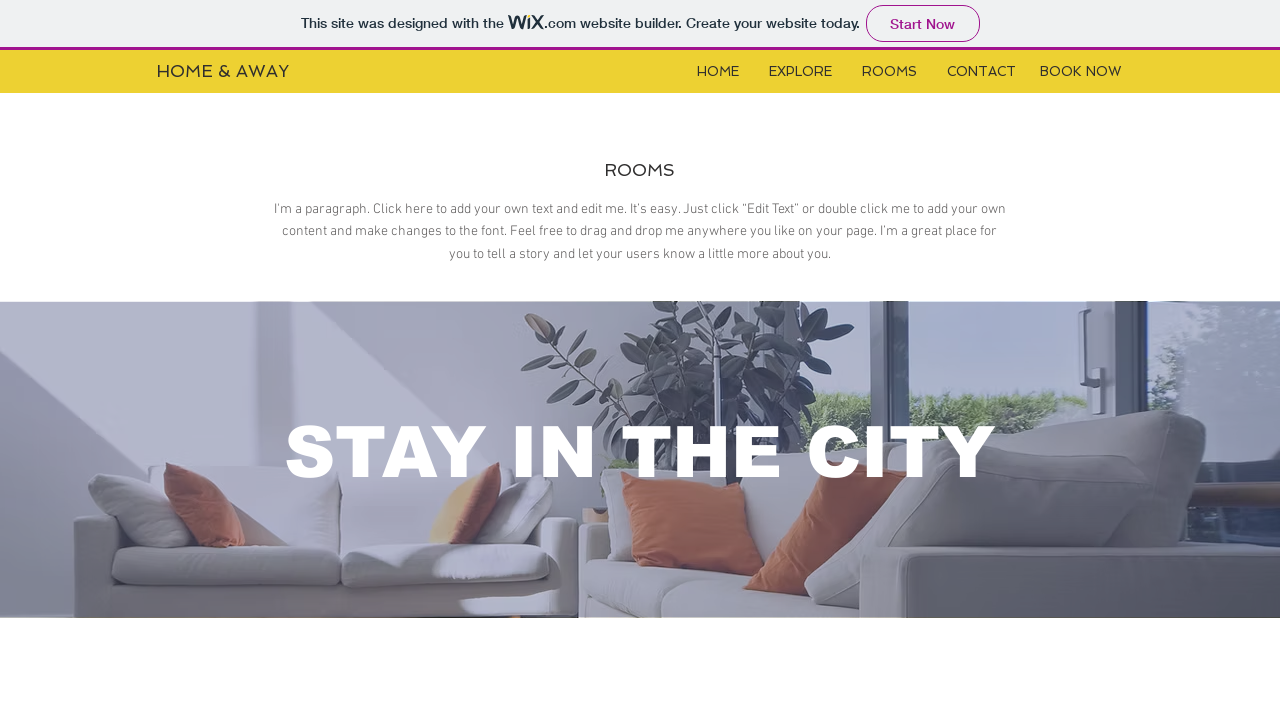